Tests marking a task as done in TodoMVC by clicking the toggle checkbox, then verifying the task shows a strikethrough style.

Starting URL: https://todomvc.com/examples/react/dist/

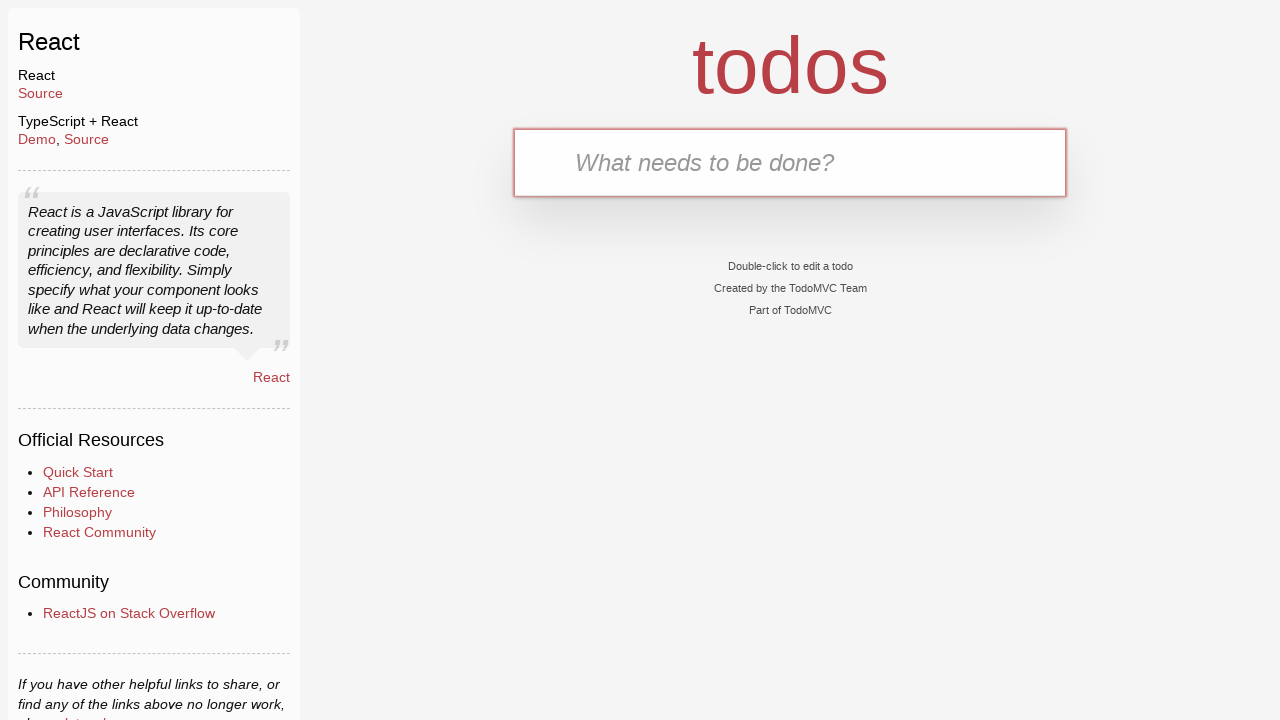

Filled new task input field with 'Complete project documentation' on .new-todo
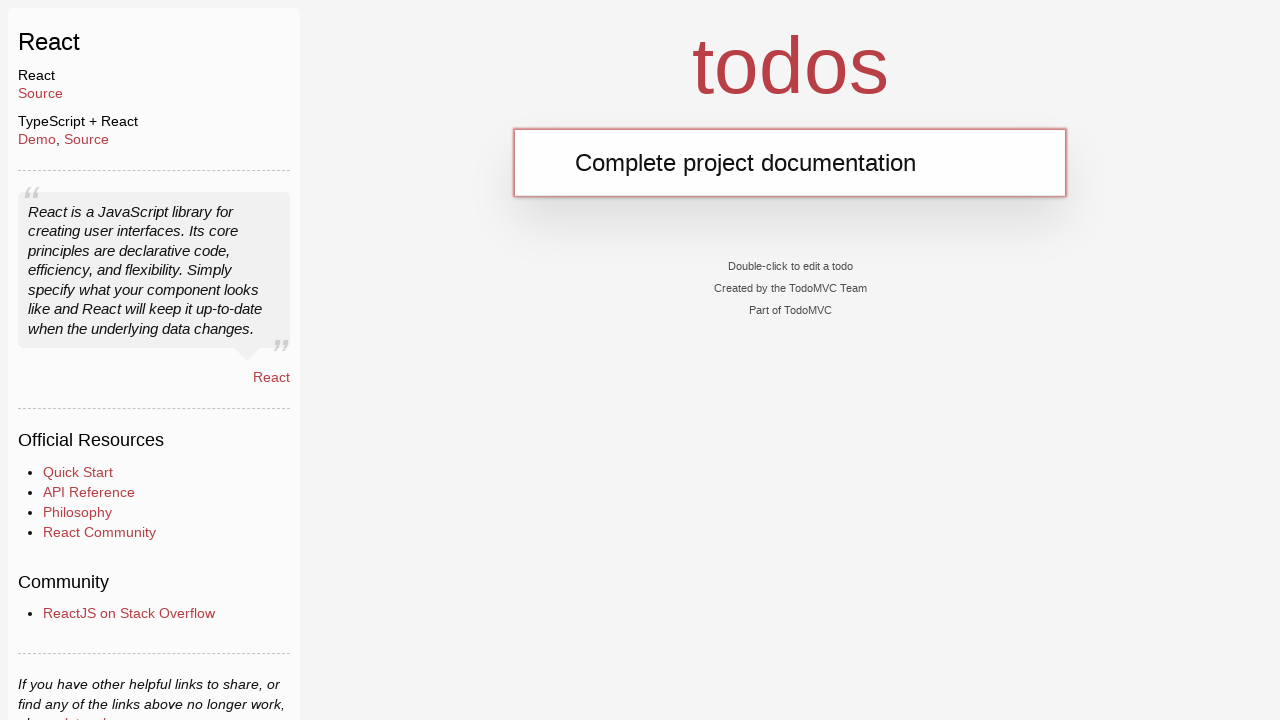

Pressed Enter to create the new task on .new-todo
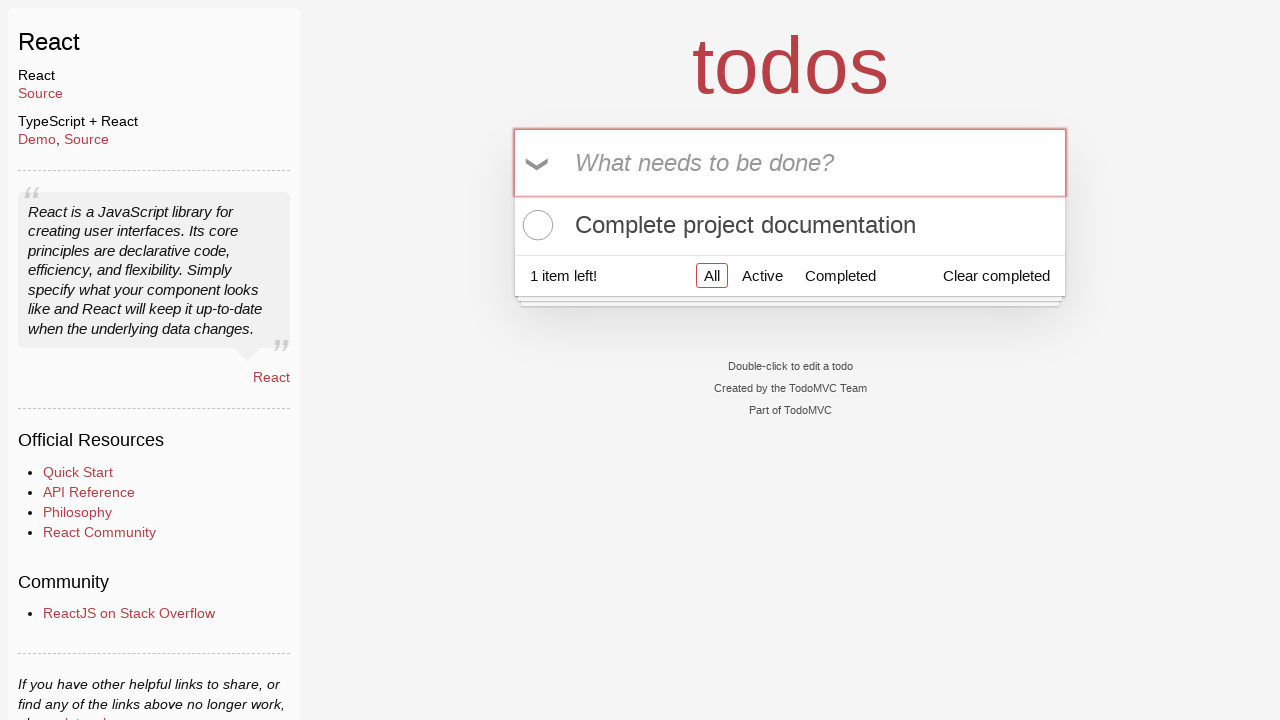

Waited for task to appear in the todo list
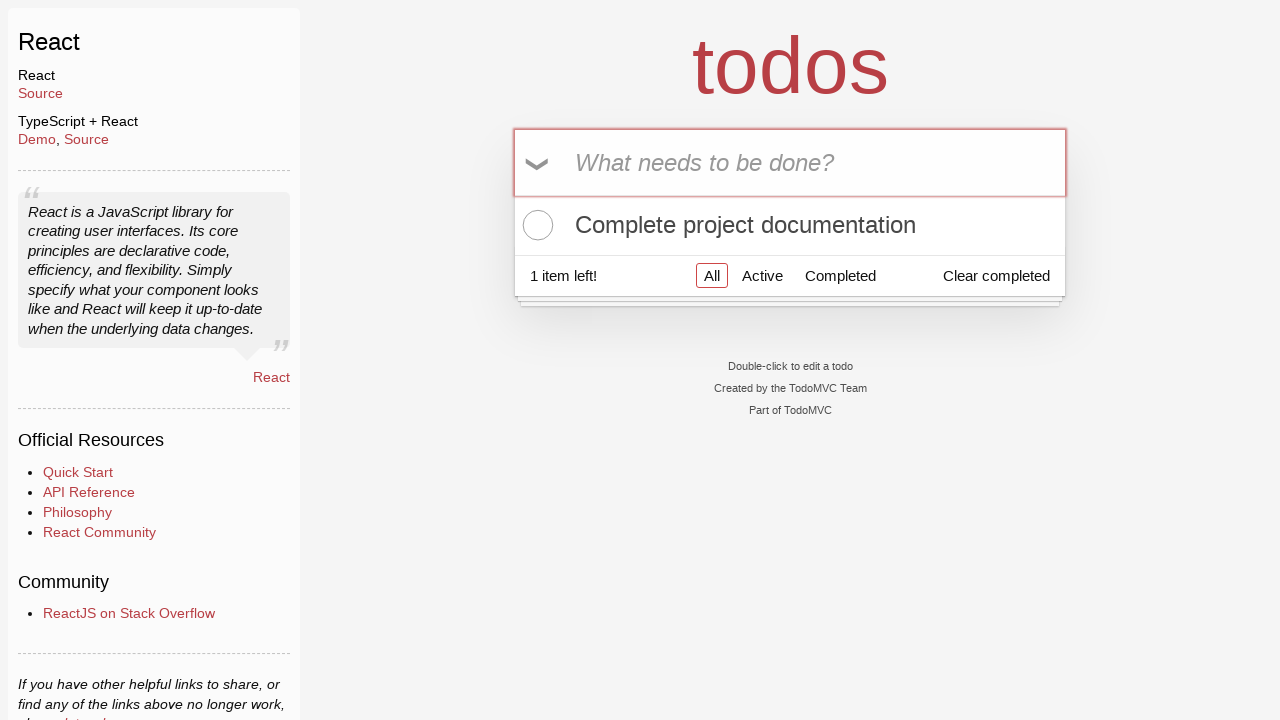

Clicked the toggle checkbox to mark the task as done at (535, 225) on .todo-list li >> nth=-1 >> .toggle
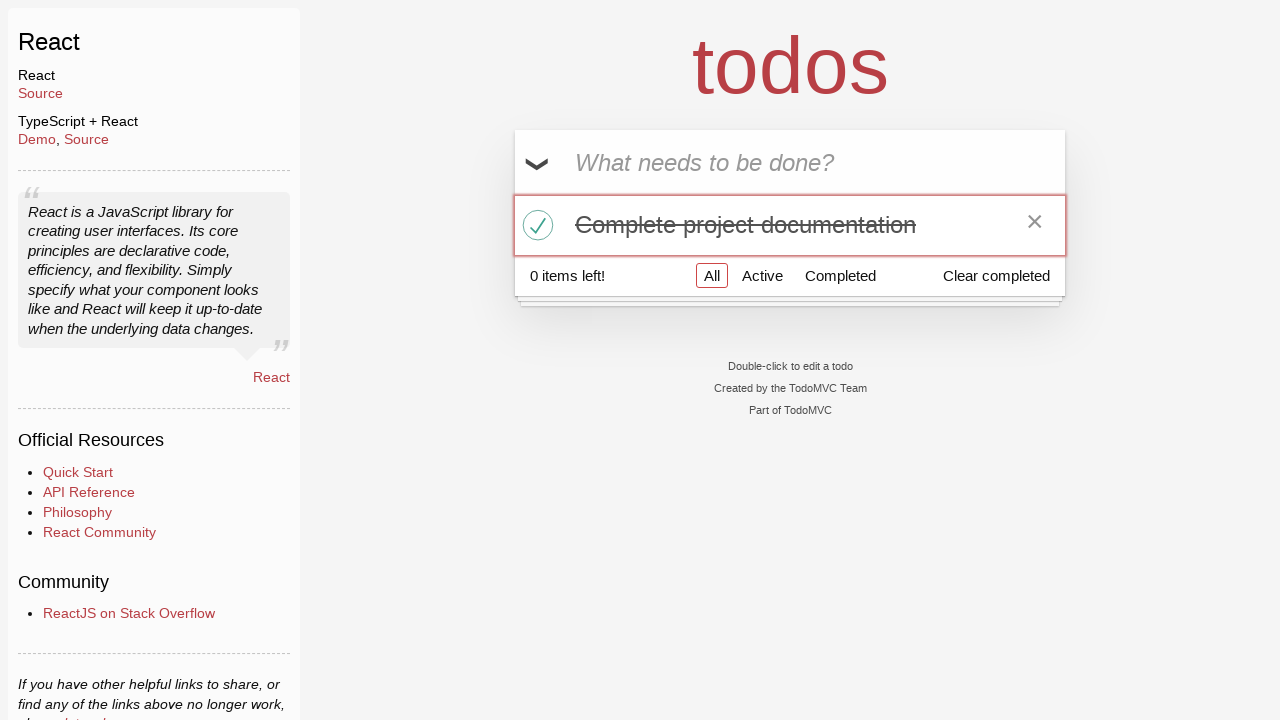

Verified that the task has the 'completed' class applied
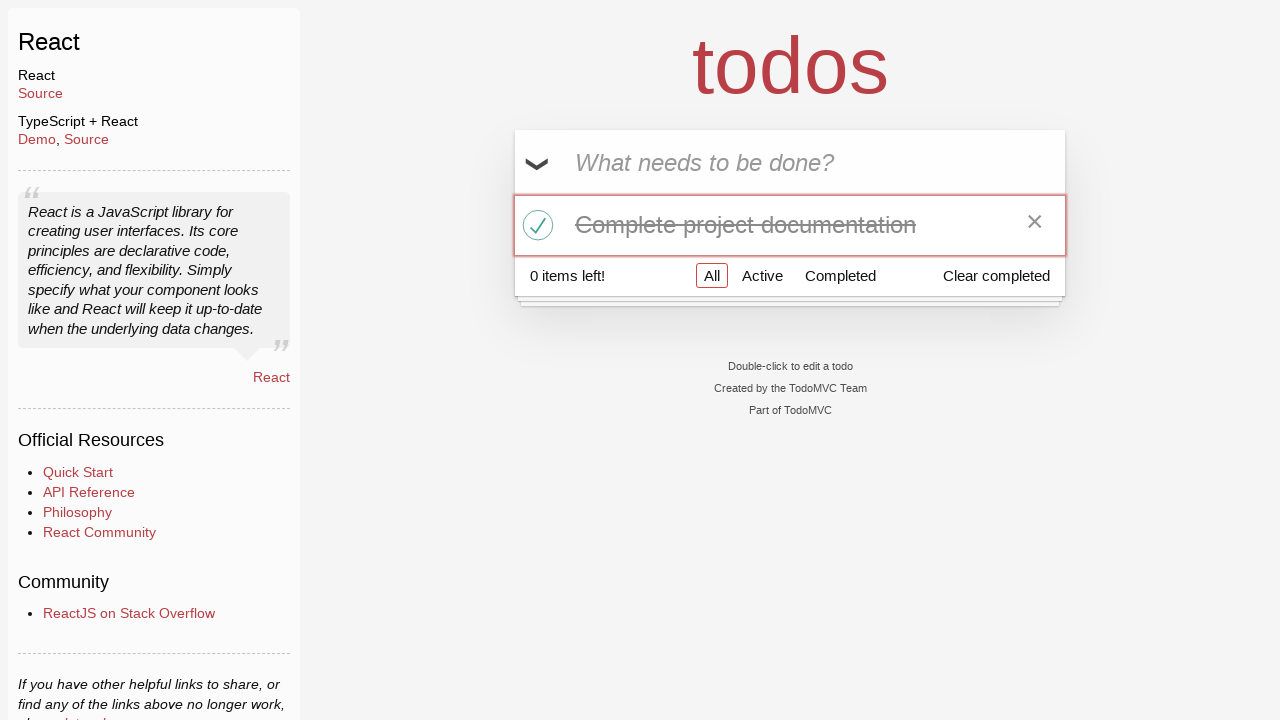

Verified that the task label has strikethrough text decoration style applied
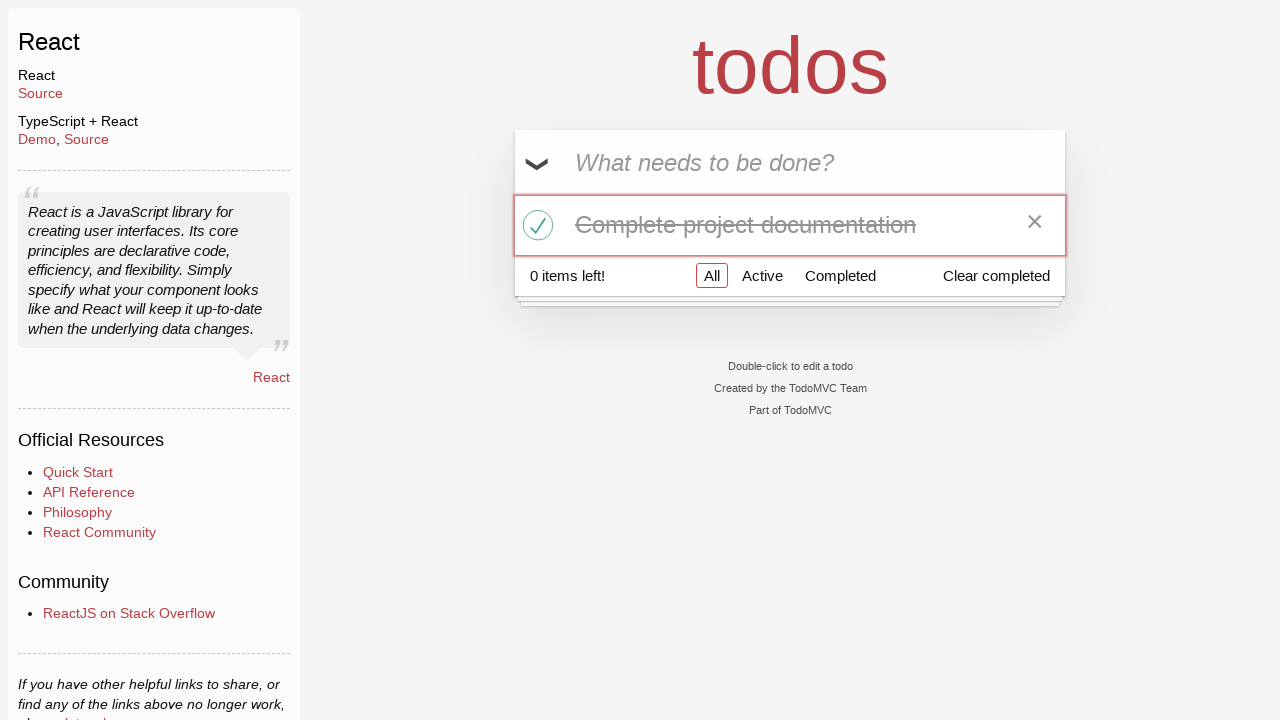

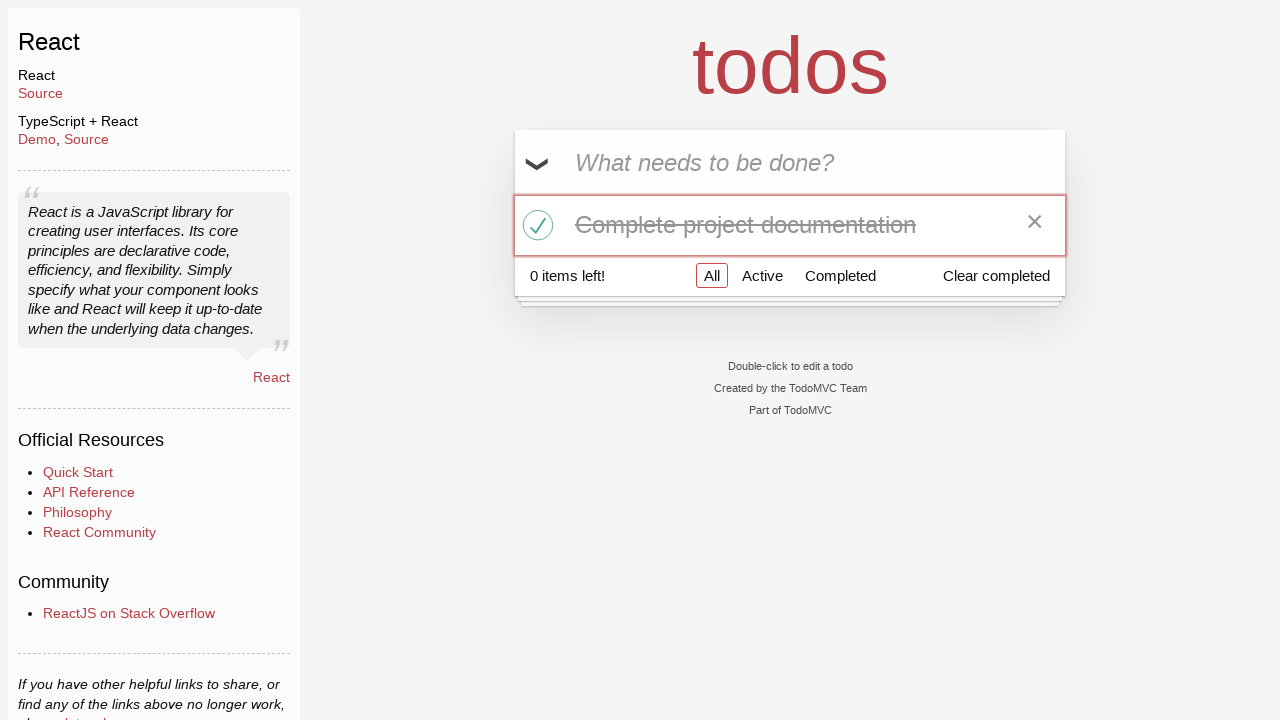